Tests JavaScript alert handling by clicking a button that triggers an alert and accepting it

Starting URL: https://demoqa.com/alerts

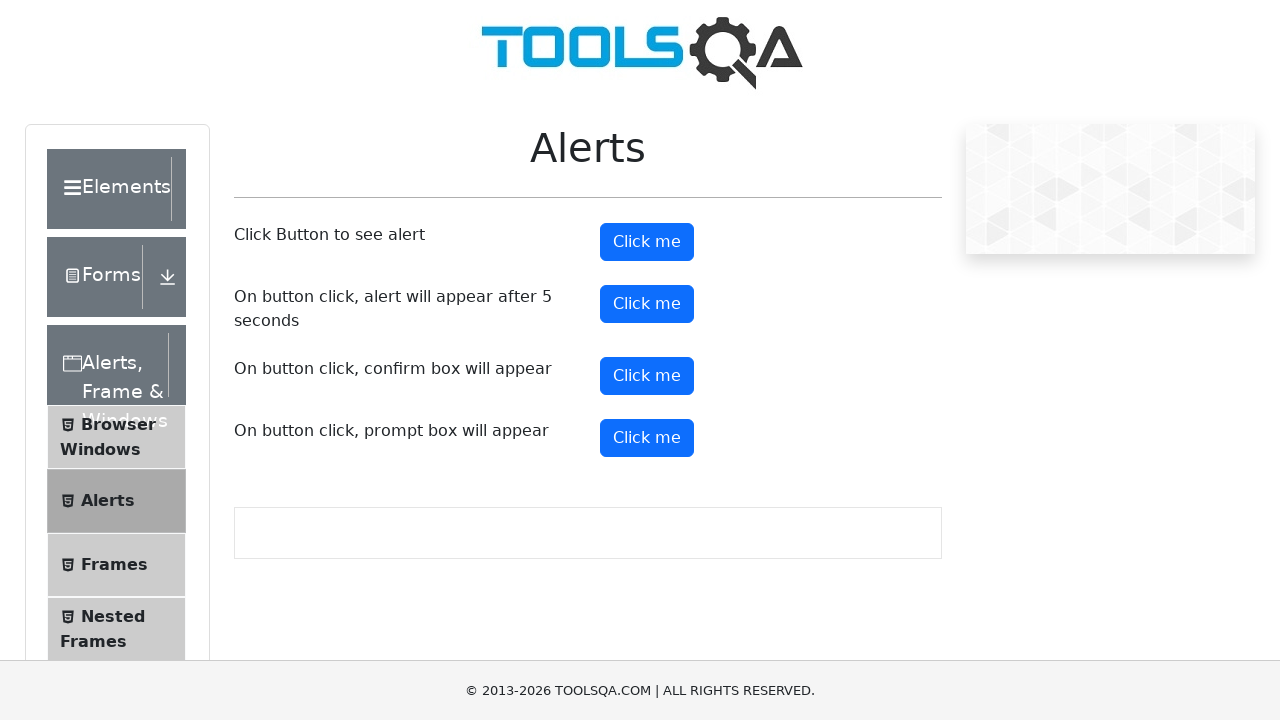

Waited for Alerts page title to load
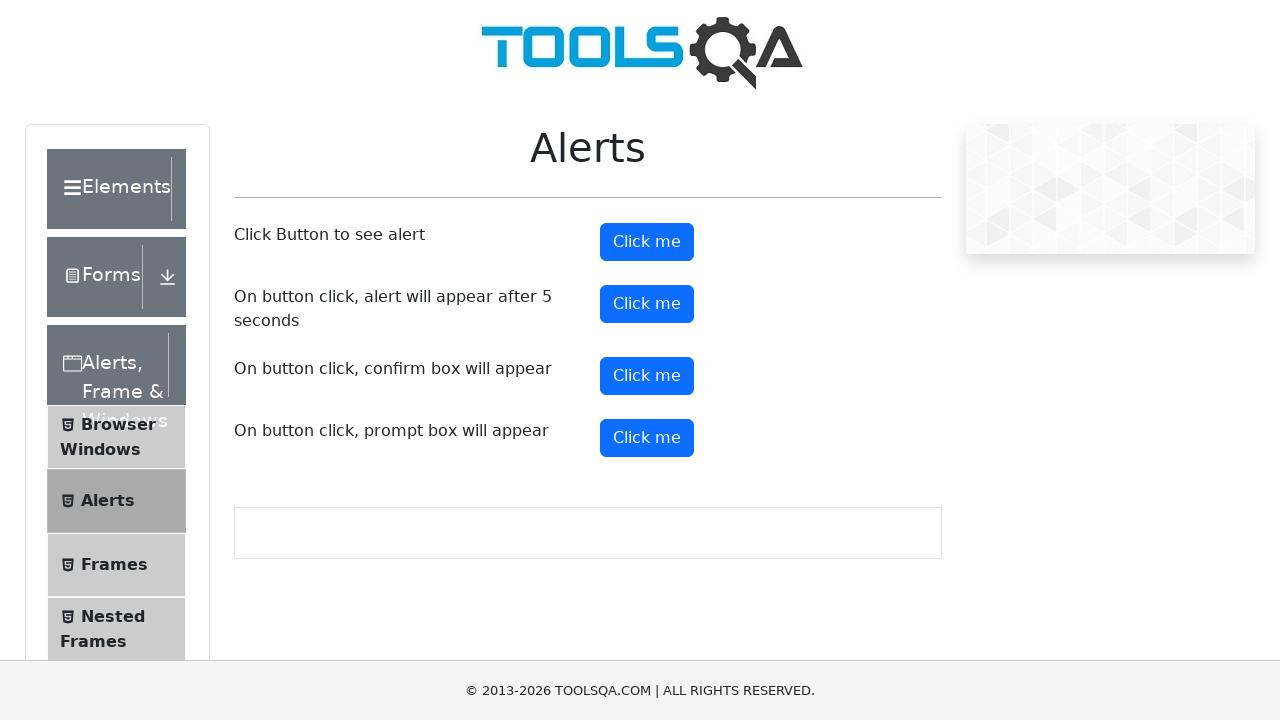

Set up dialog handler to accept alerts
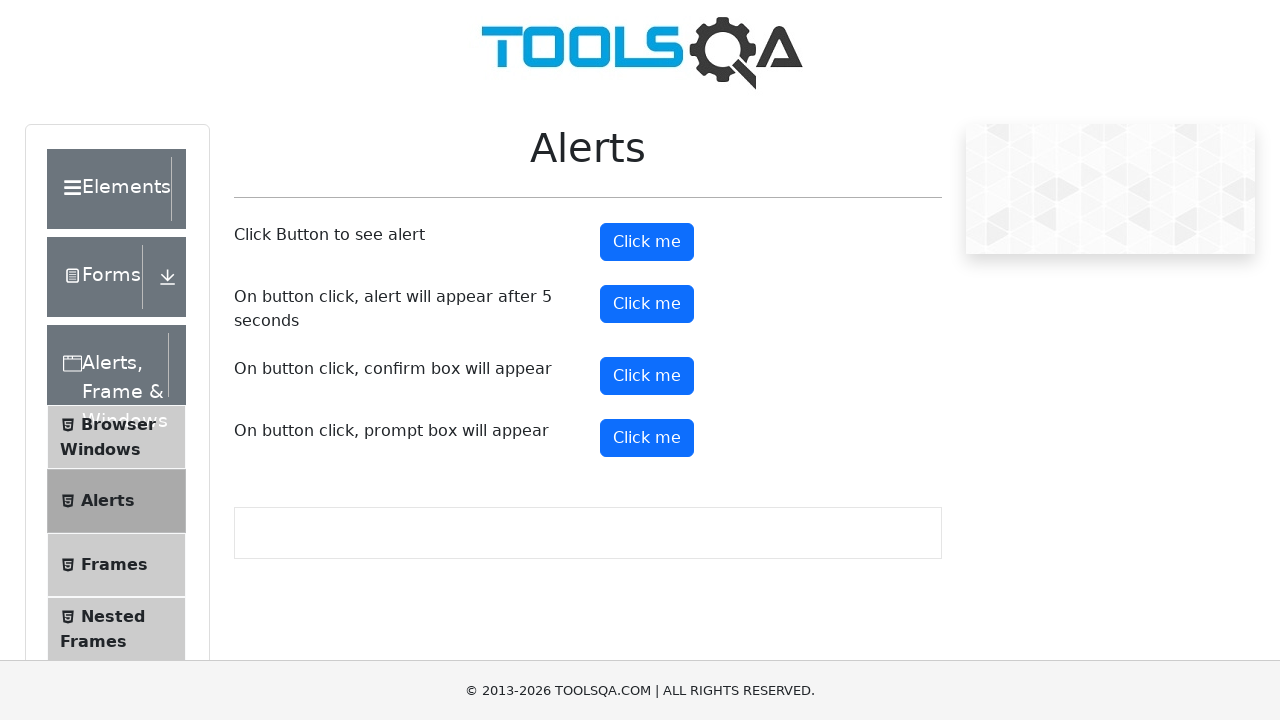

Clicked alert button to trigger JavaScript alert at (647, 242) on #alertButton
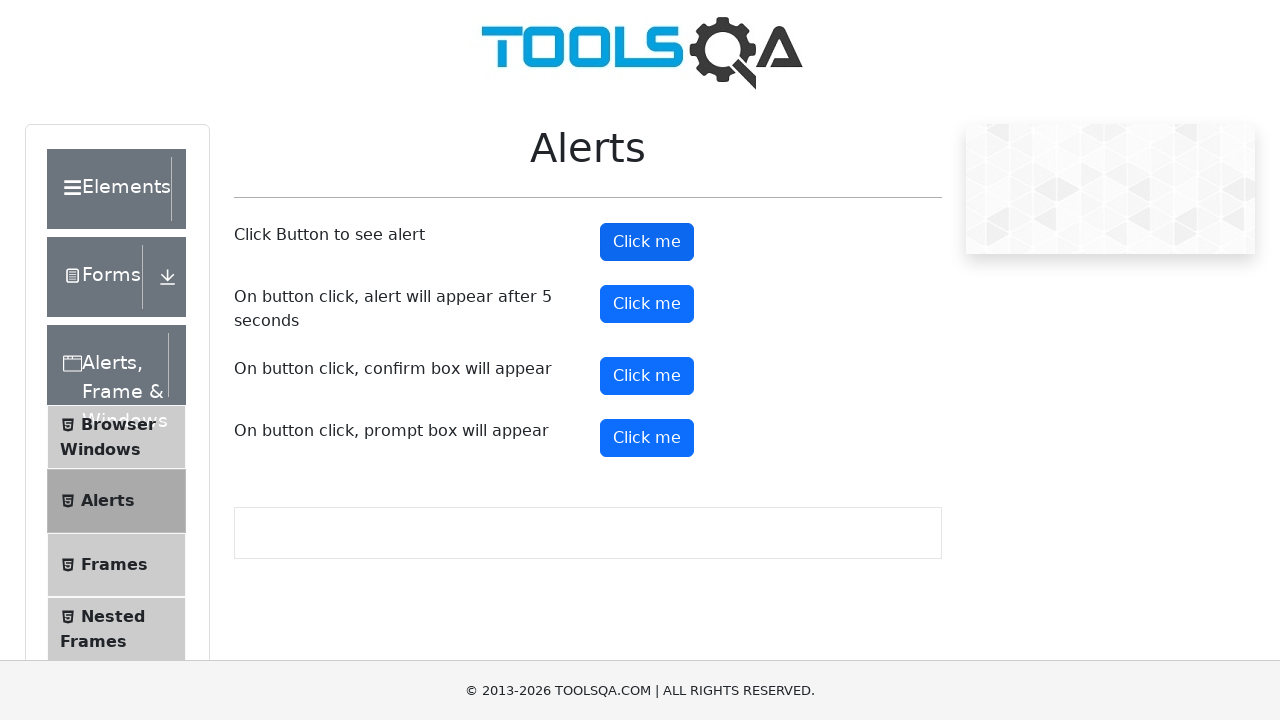

Waited for alert dialog interaction to complete
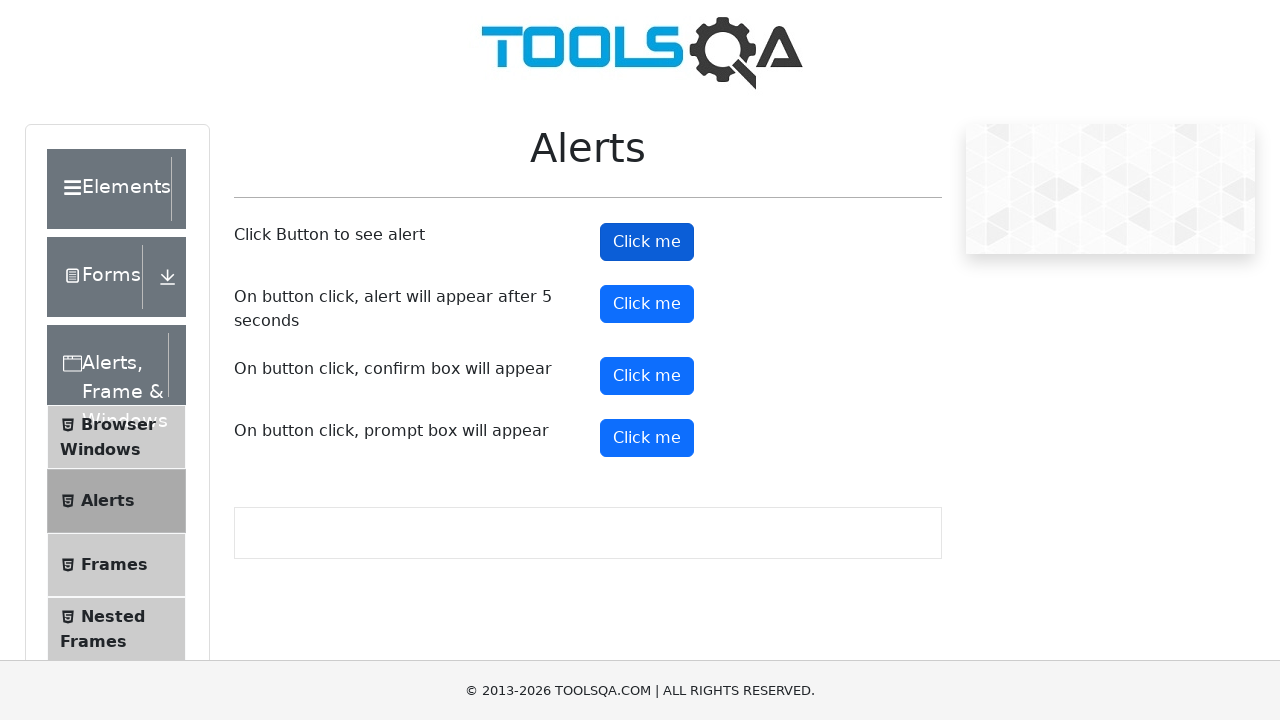

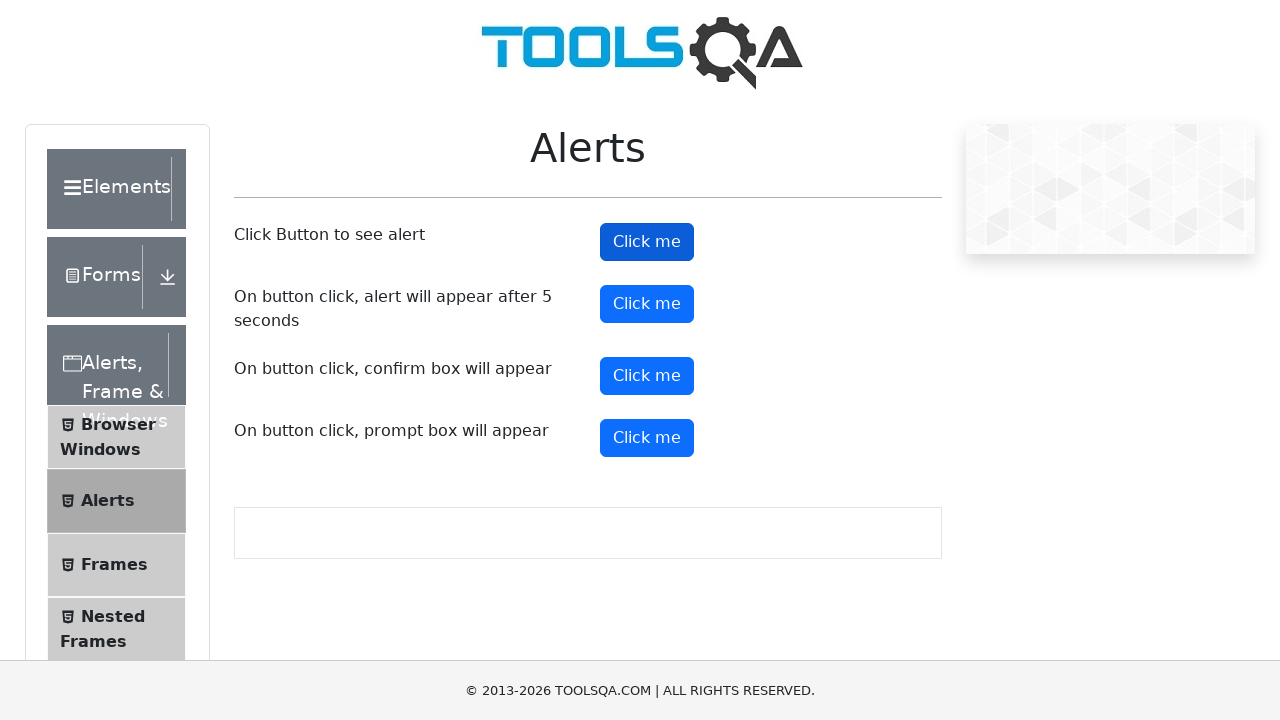